Tests adding a new person to the list by clicking add button and filling in name and job fields

Starting URL: https://kristinek.github.io/site/tasks/list_of_people_with_jobs.html

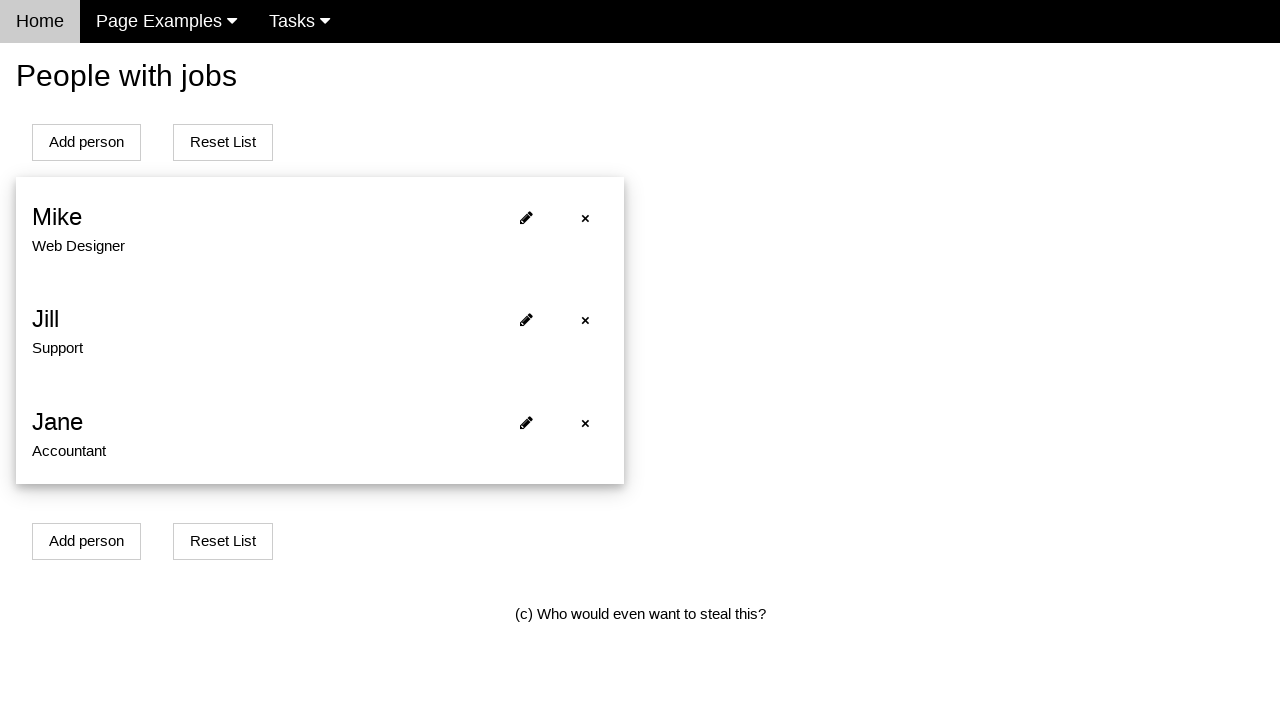

Clicked add person button at (86, 541) on xpath=//body/div[4]/button[1]
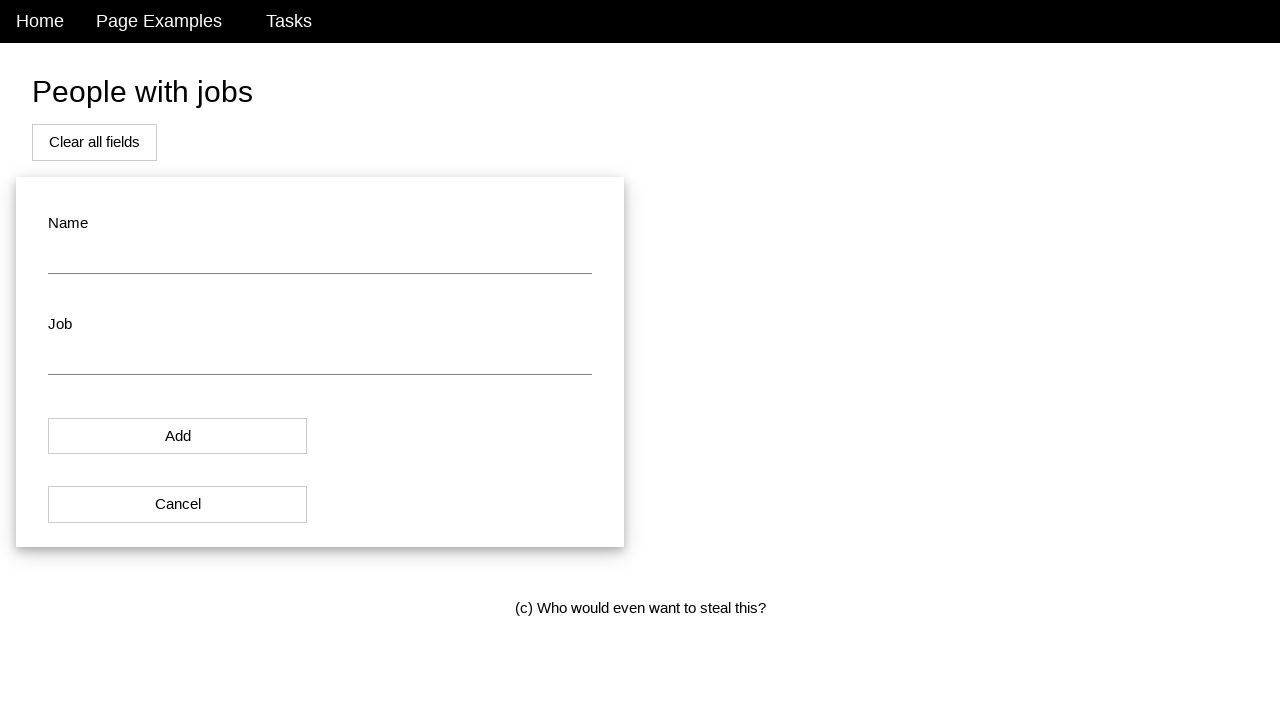

Entered 'Alex' in name field on #name
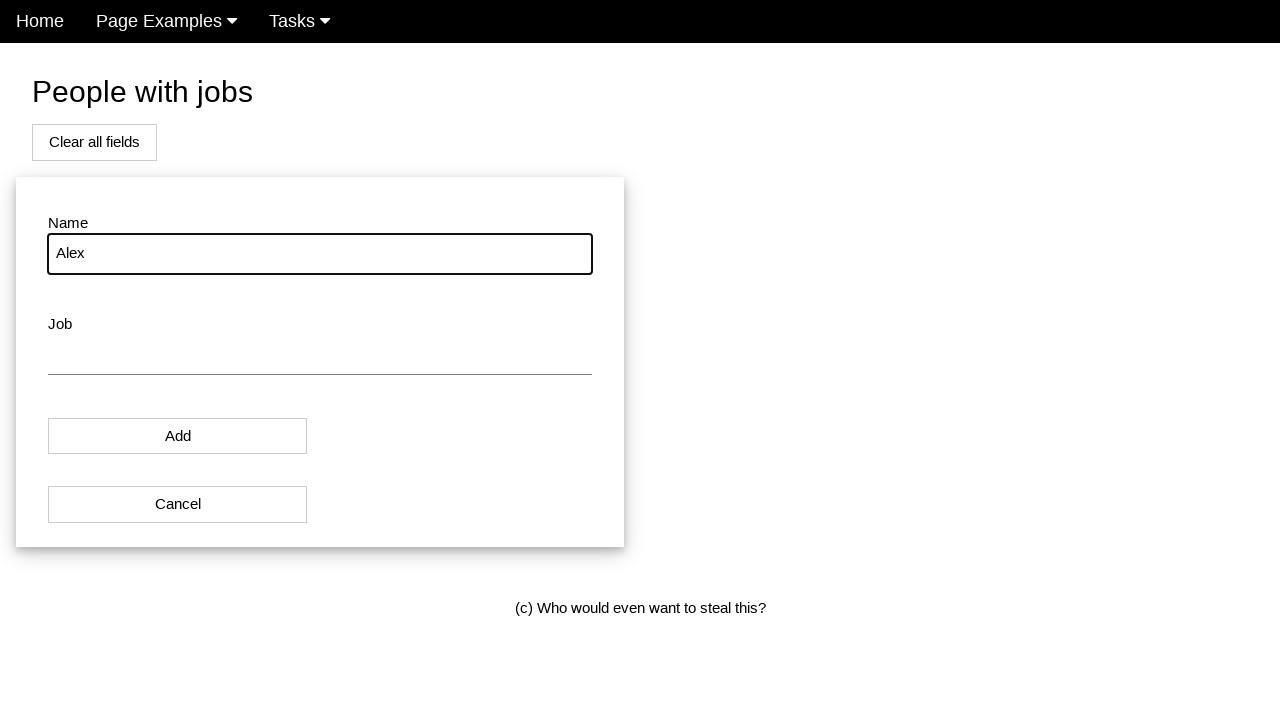

Entered 'Tester' in job field on #job
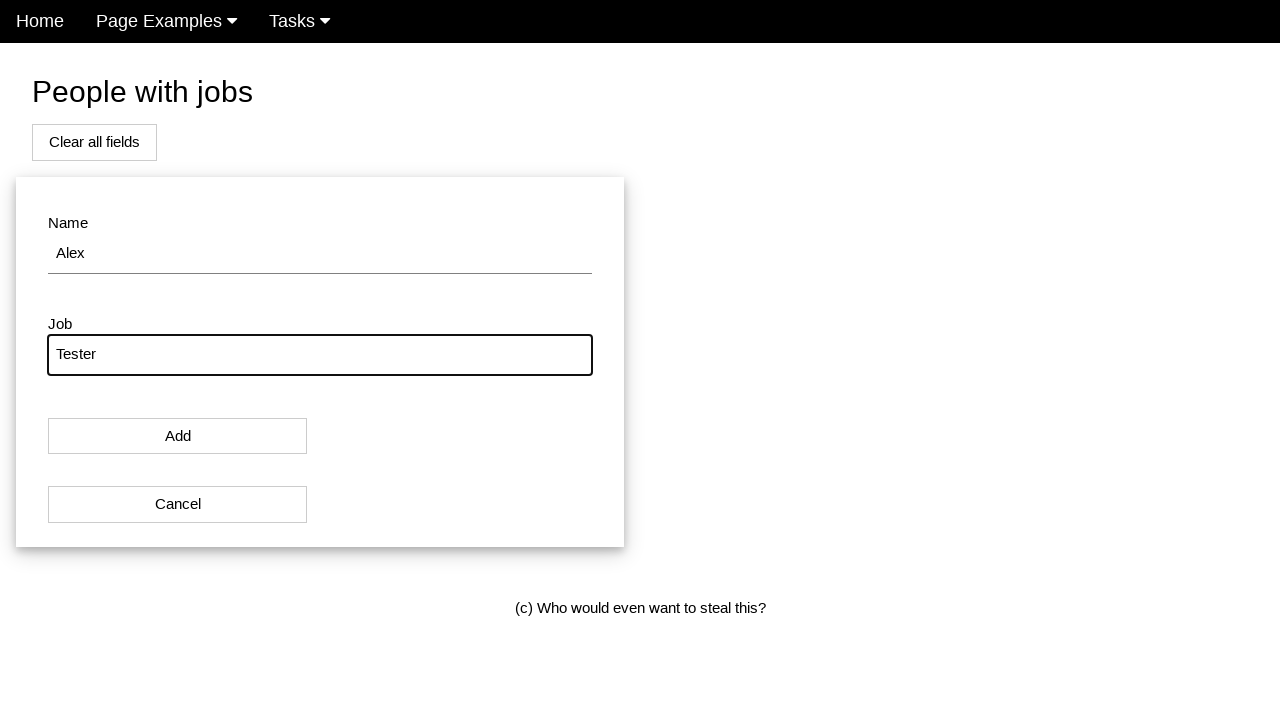

Clicked save button to add person at (178, 436) on #modal_button
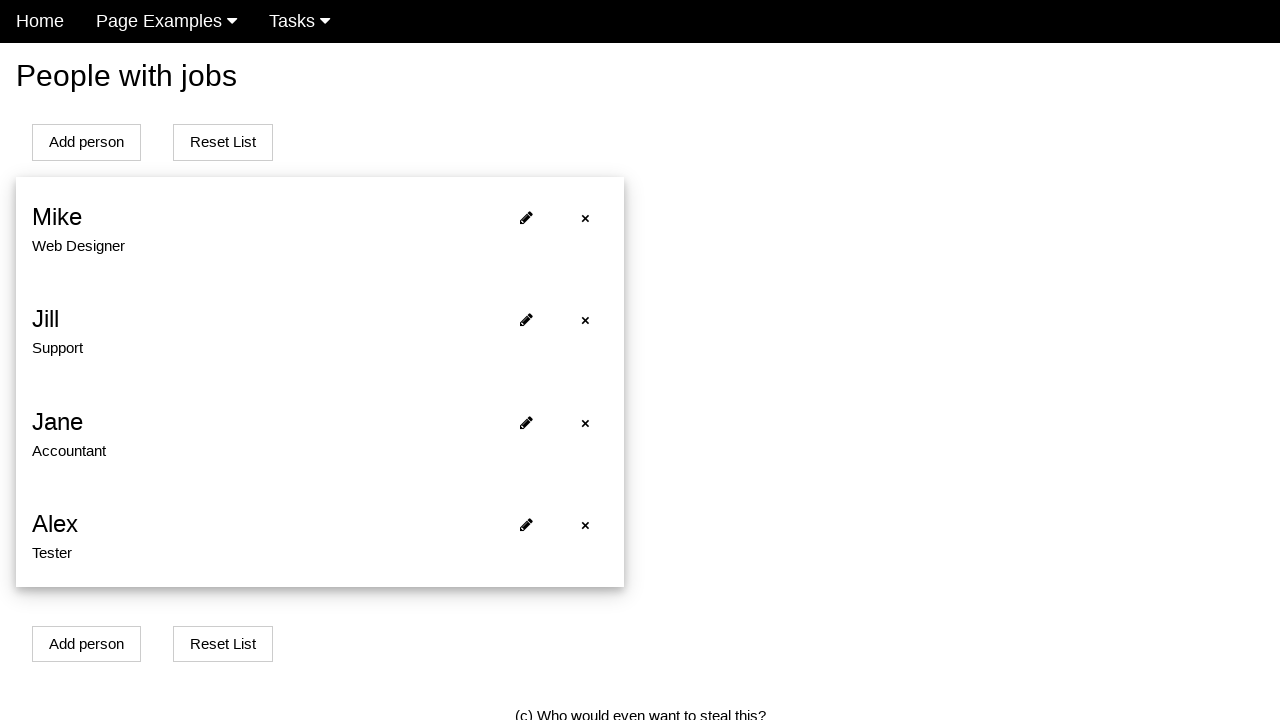

Person successfully added to the list
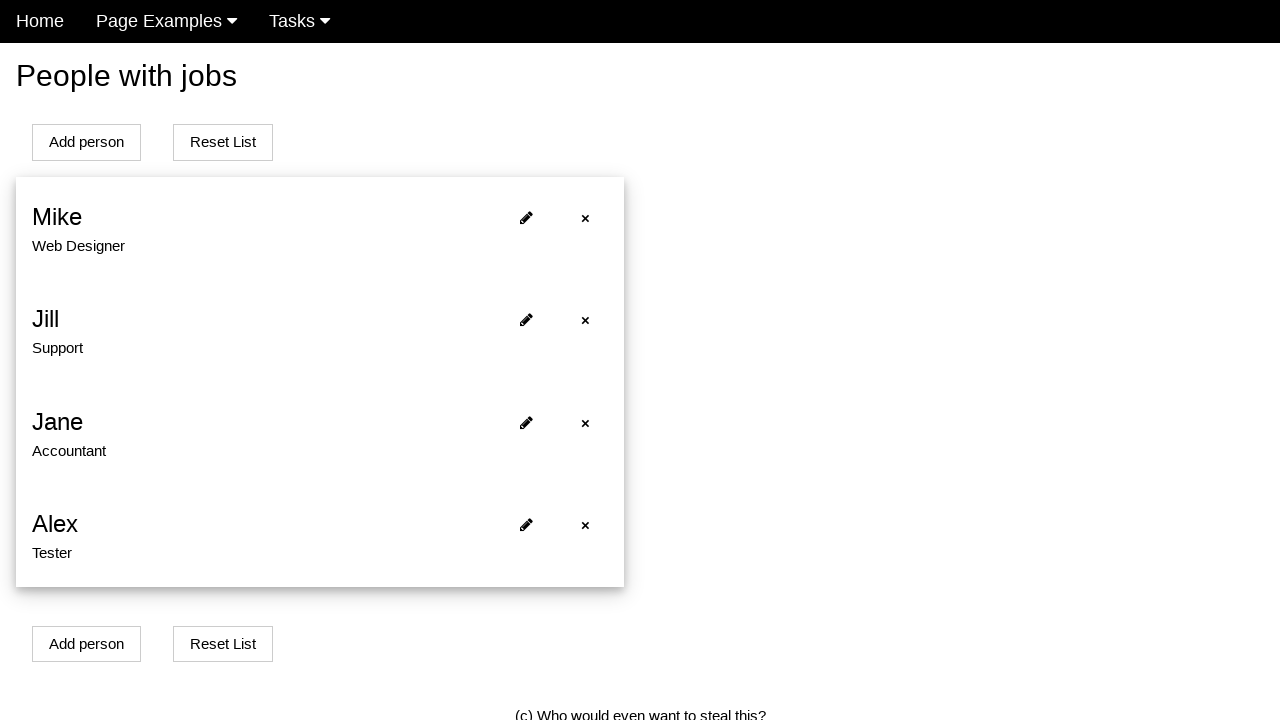

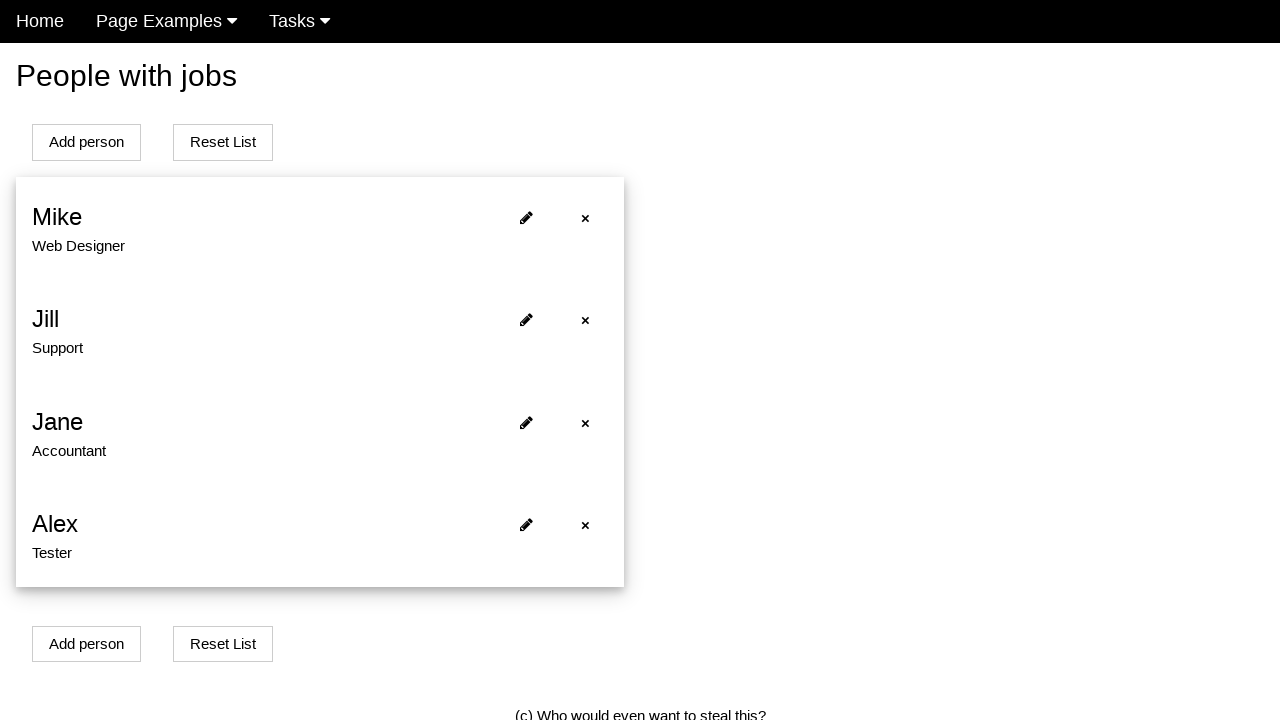